Tests the search bar functionality by entering text and clearing it using the clear text link

Starting URL: https://automationbookstore.dev/

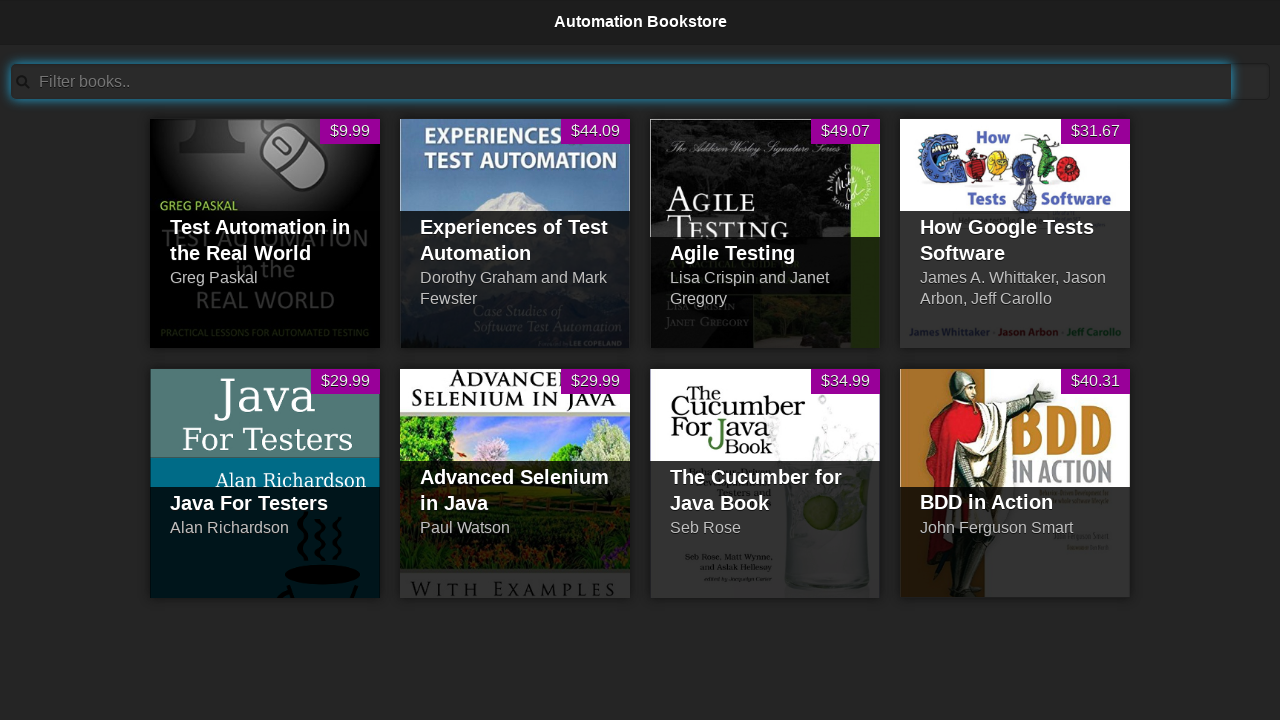

Filled search bar with 'test' on #searchBar
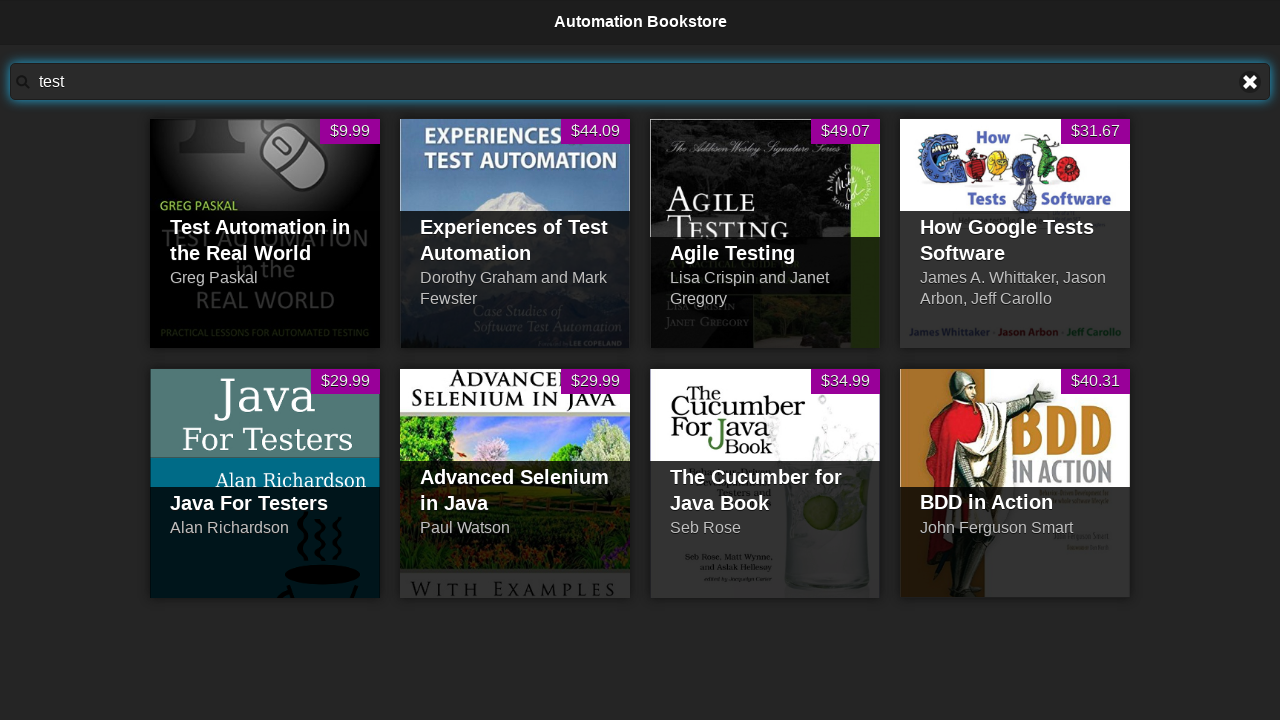

Waited 5 seconds for clear text link to appear
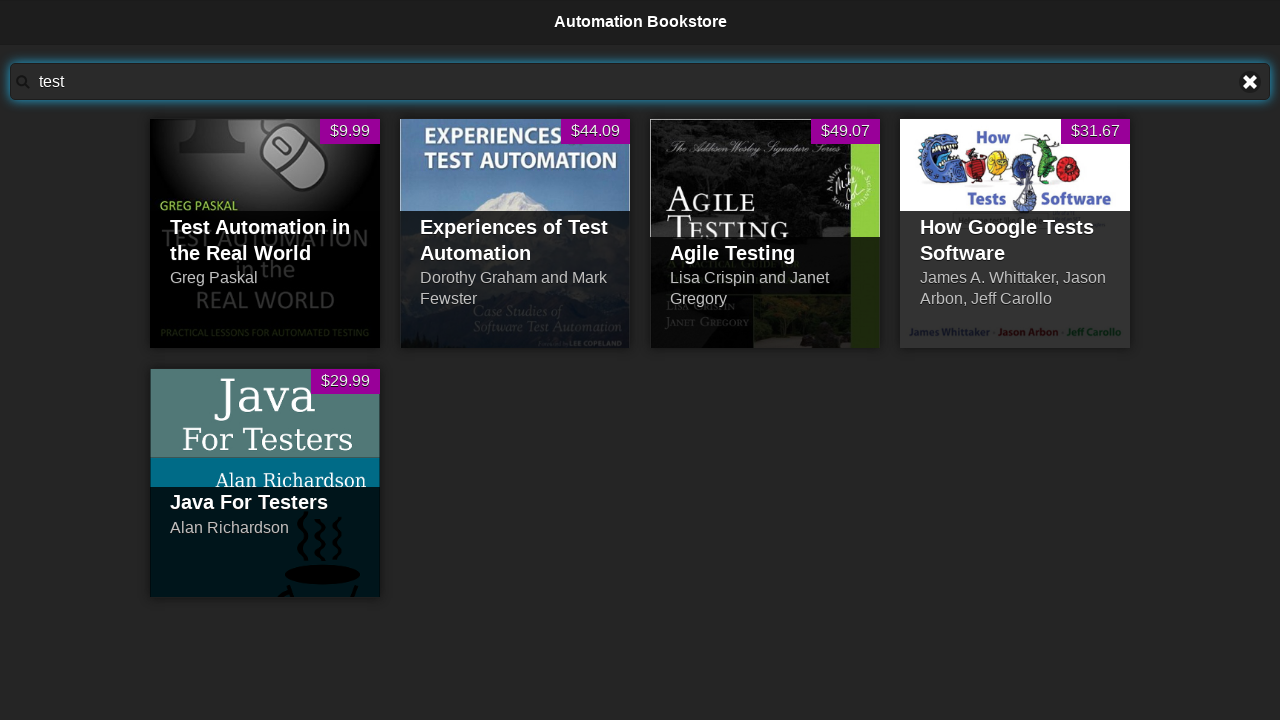

Clicked the clear text link to clear the search bar at (1250, 82) on a:text('Clear text')
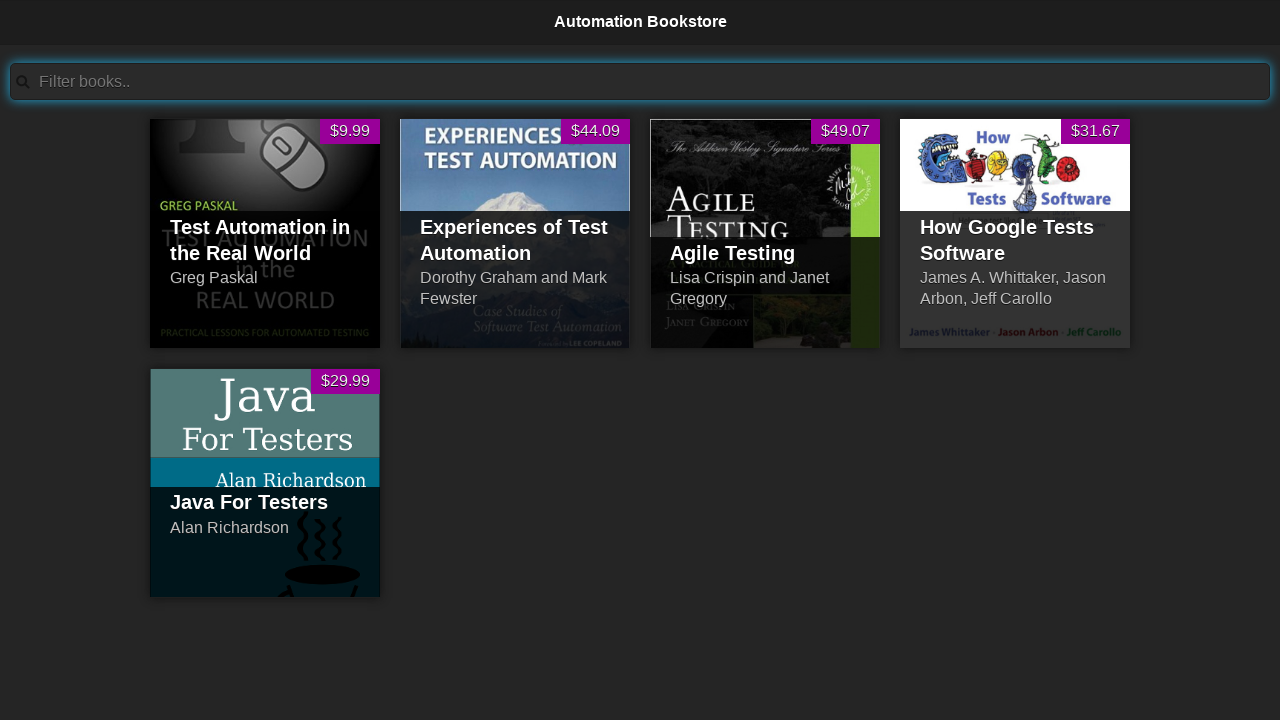

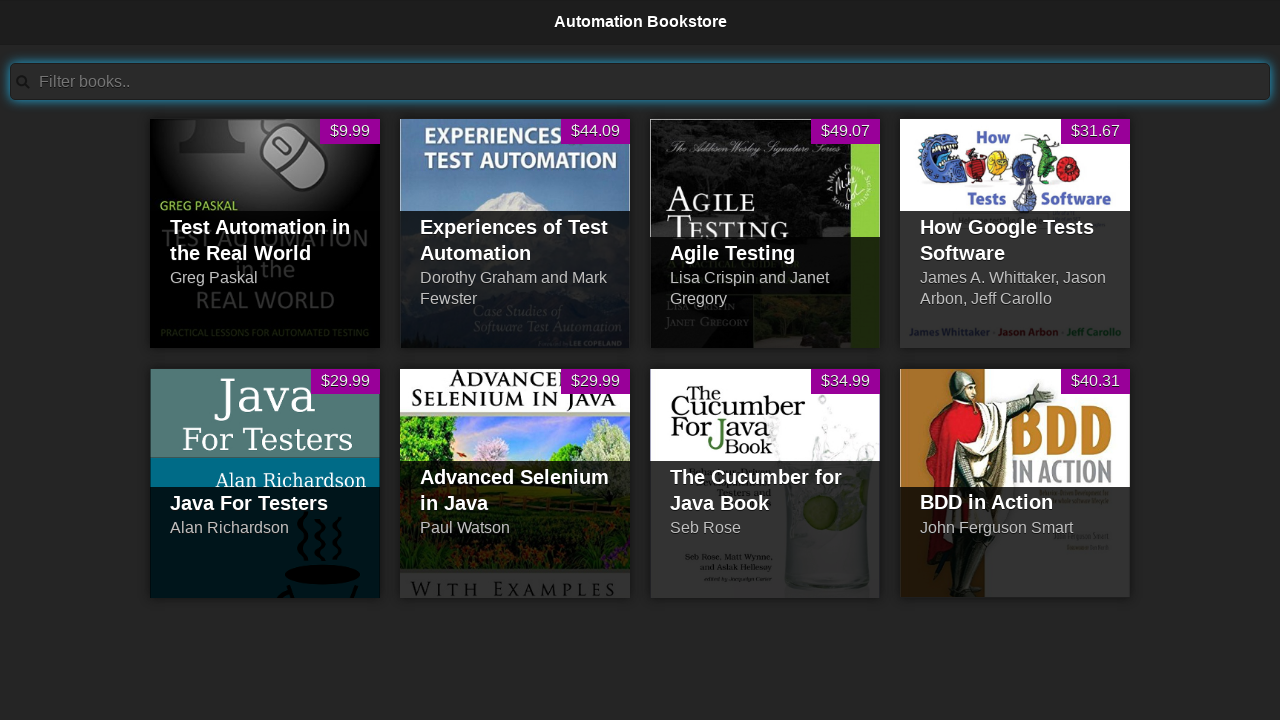